Tests dropdown selection functionality using different methods (by index, value, and visible text) and verifies dropdown options

Starting URL: https://the-internet.herokuapp.com/dropdown

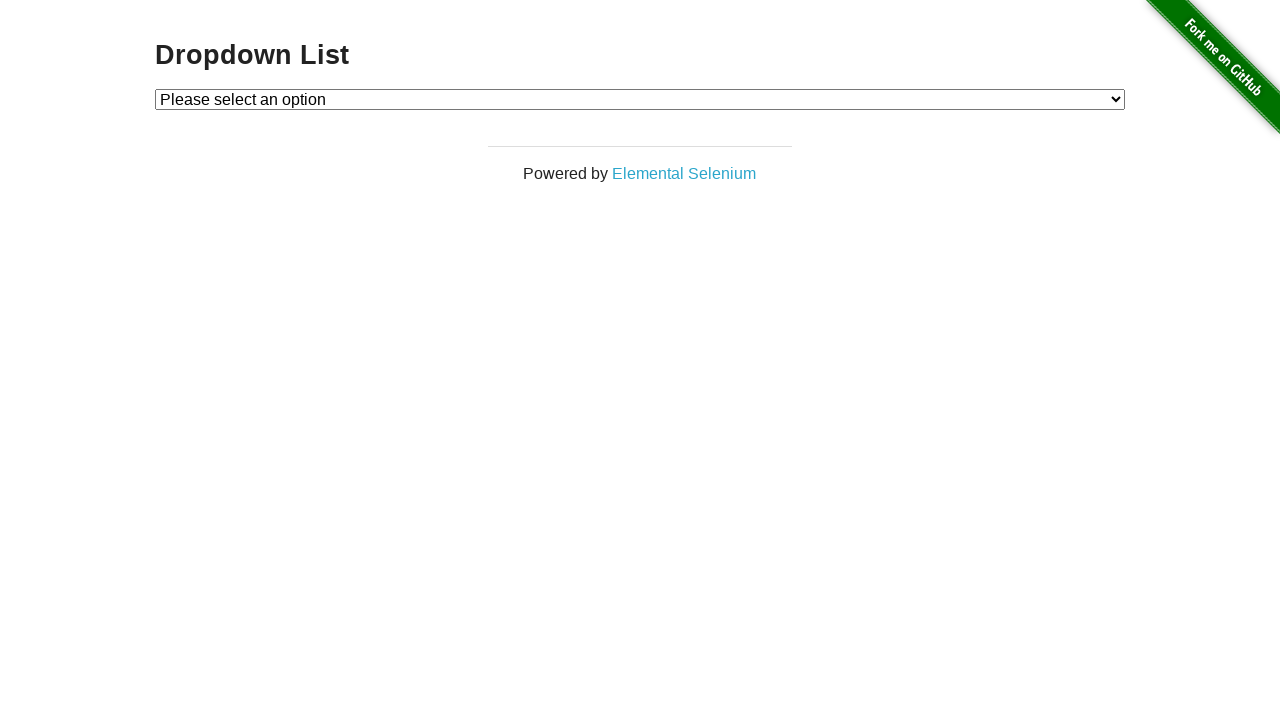

Selected Option 1 by index in dropdown on select#dropdown
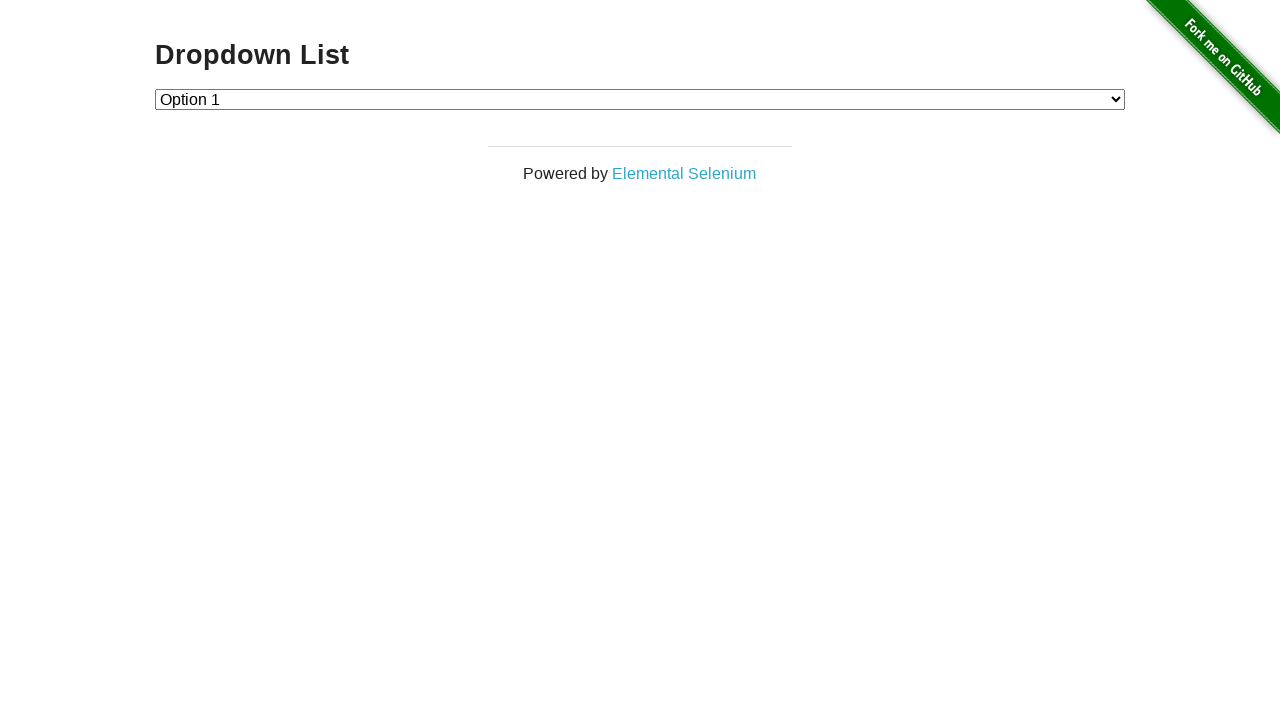

Retrieved selected option value from dropdown
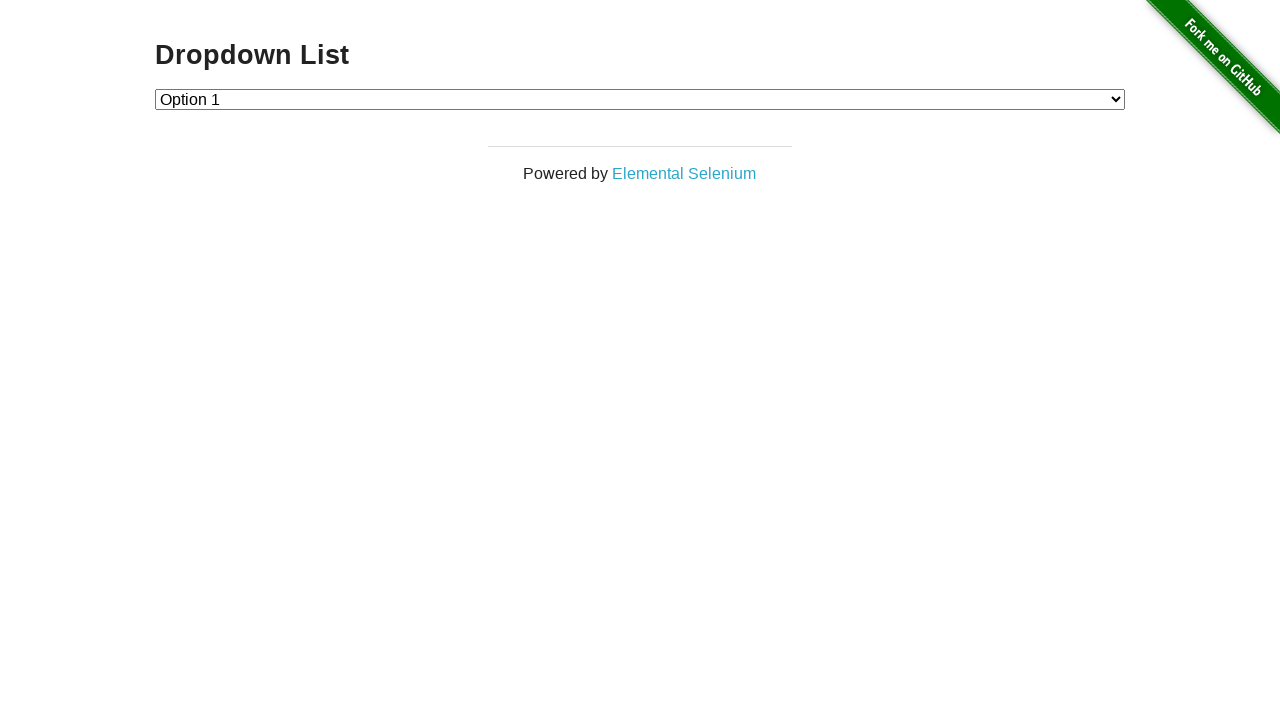

Retrieved selected option text for verification
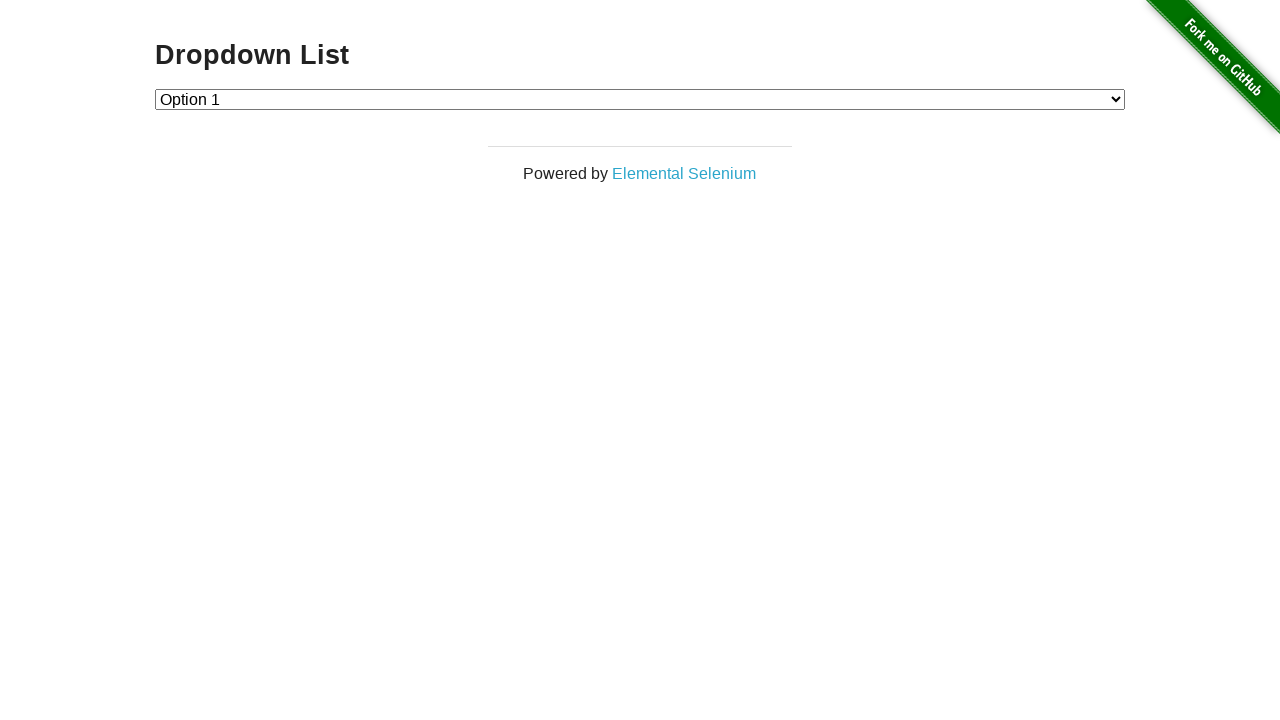

Selected Option 2 by value in dropdown on select#dropdown
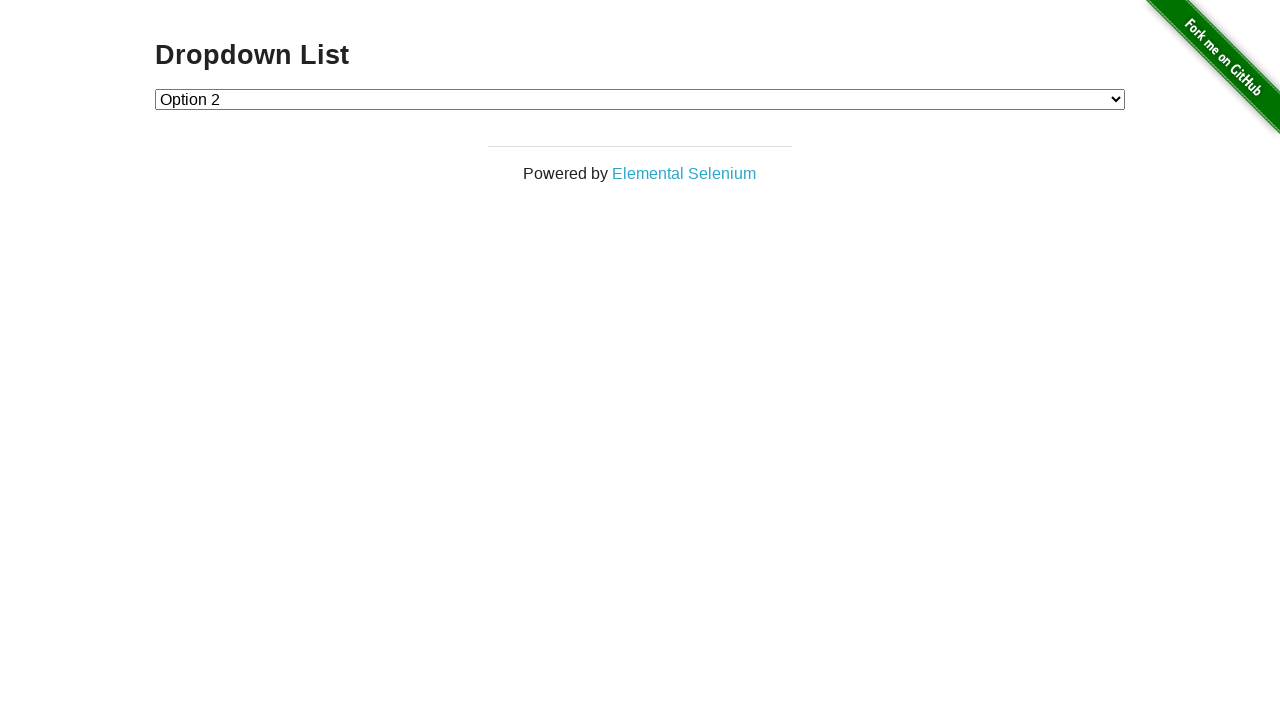

Retrieved selected option value from dropdown
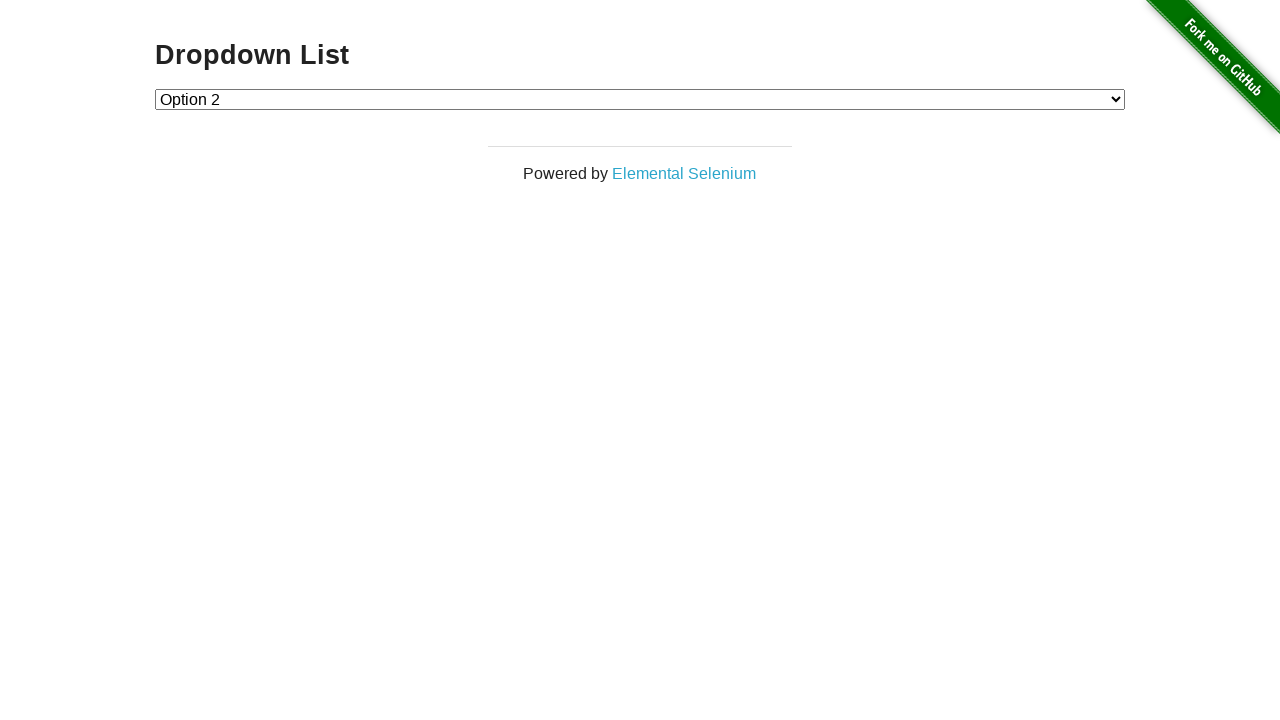

Retrieved selected option text for verification
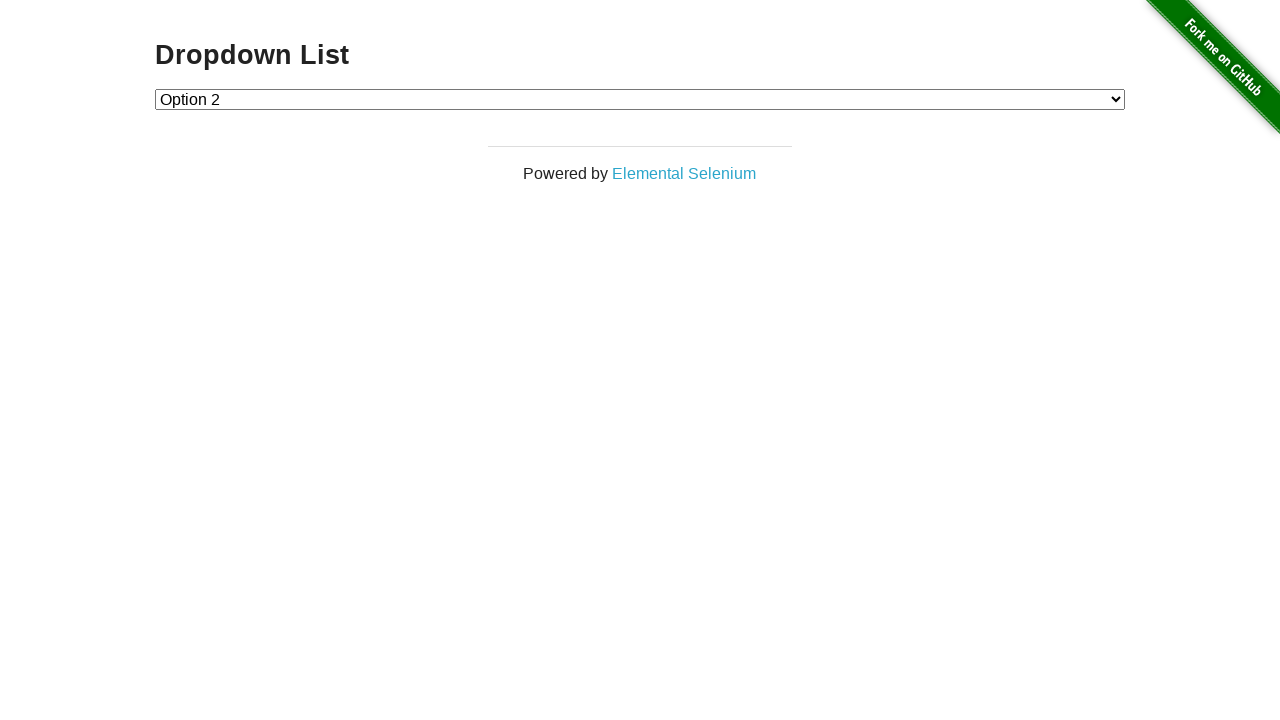

Selected Option 1 by visible text in dropdown on select#dropdown
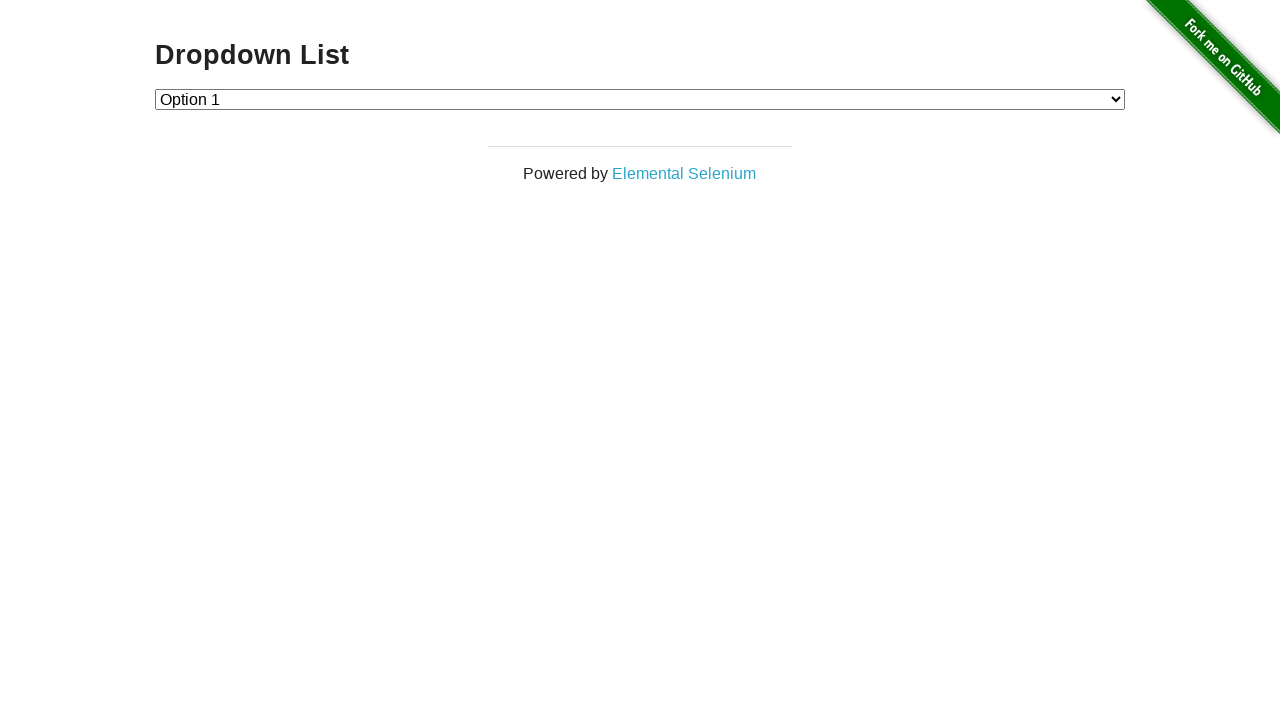

Retrieved selected option value from dropdown
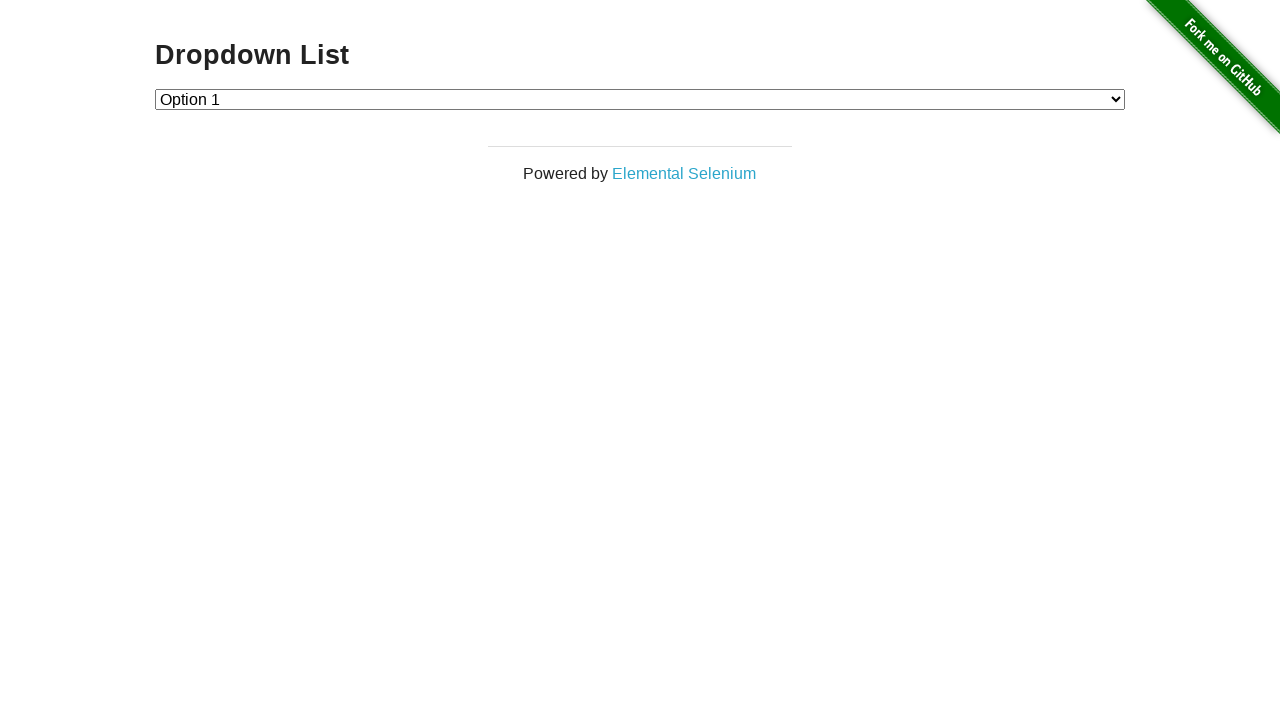

Retrieved selected option text for verification
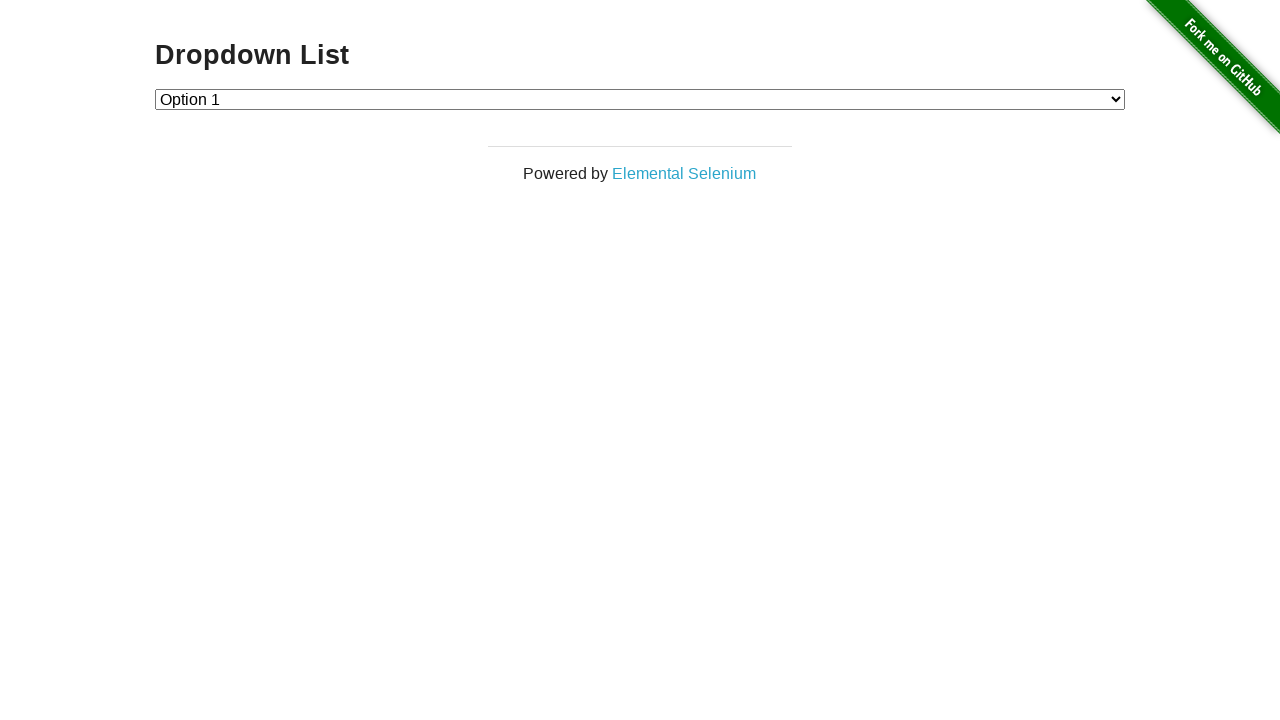

Retrieved all dropdown options
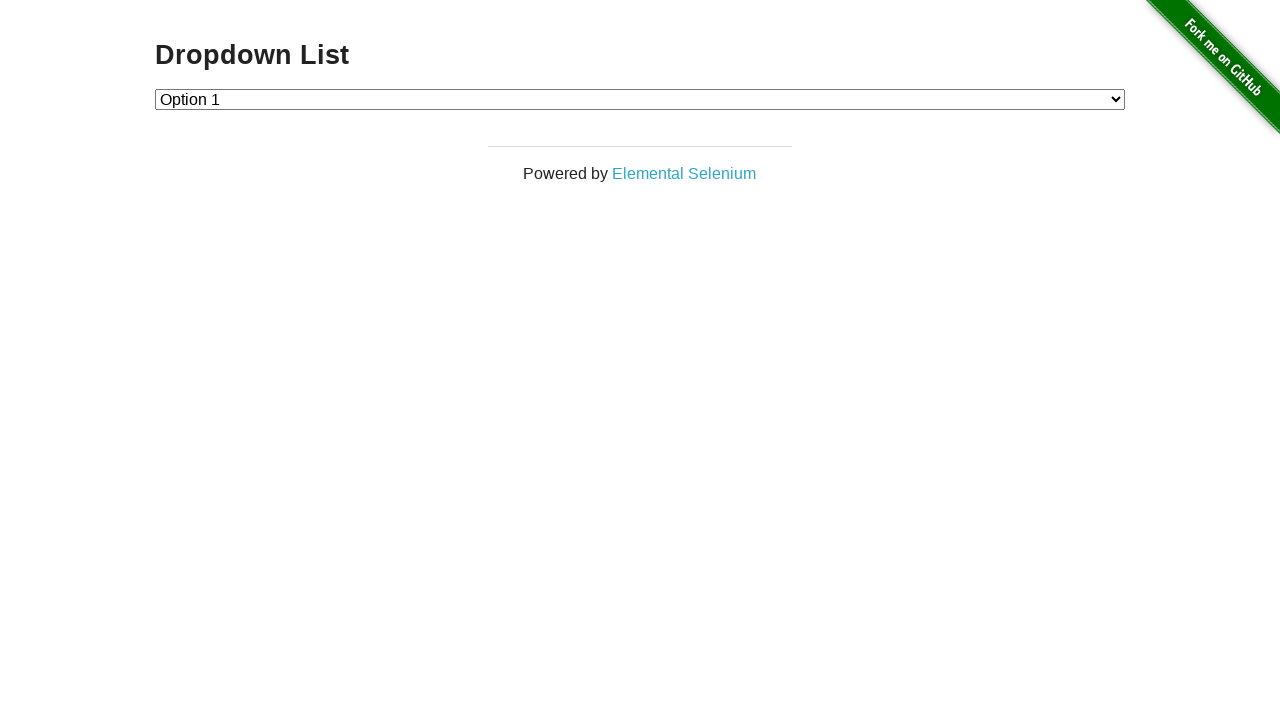

Counted all dropdown options
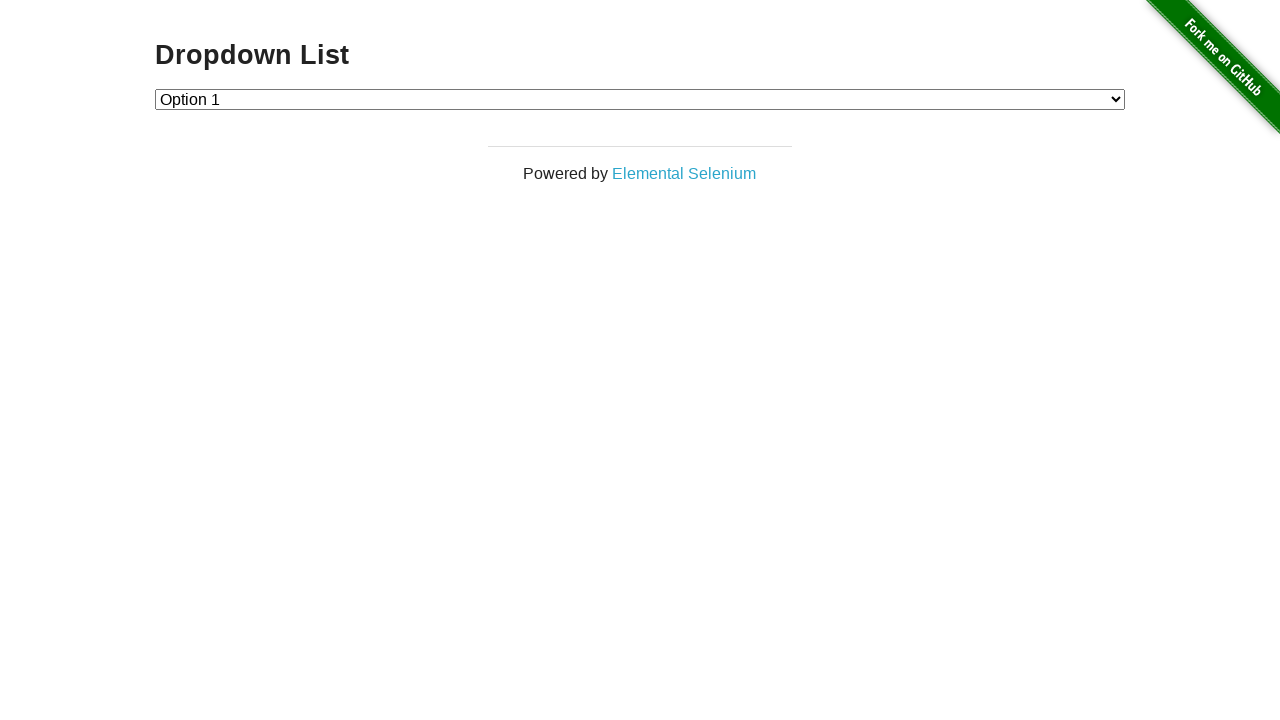

Verified dropdown contains 3 options
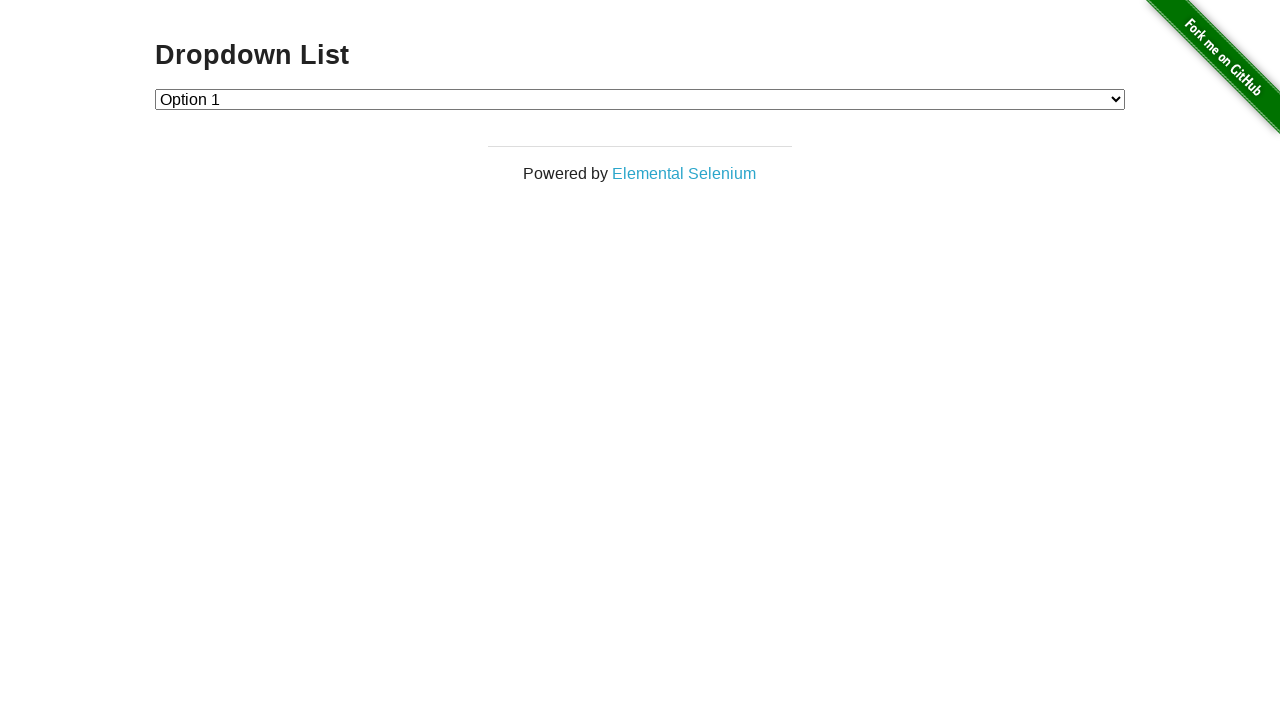

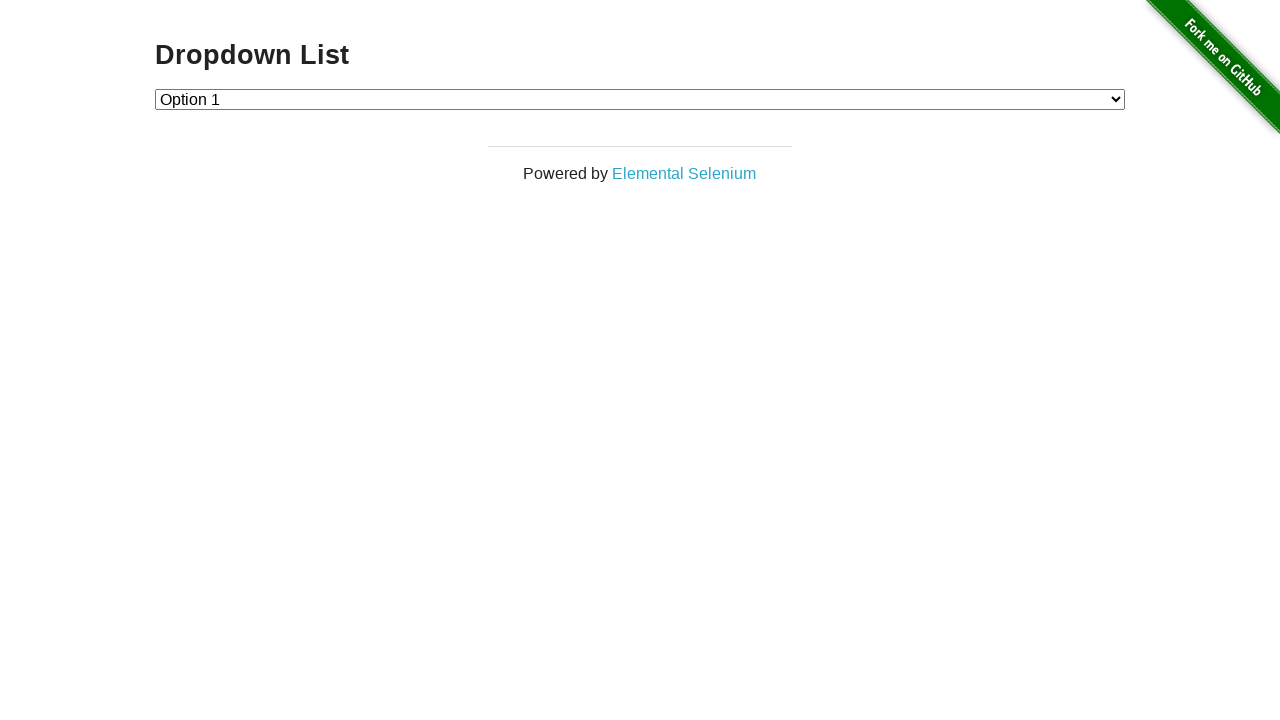